Tests radio button functionality by clicking on a radio button option on the DemoQA website

Starting URL: https://demoqa.com/radio-button

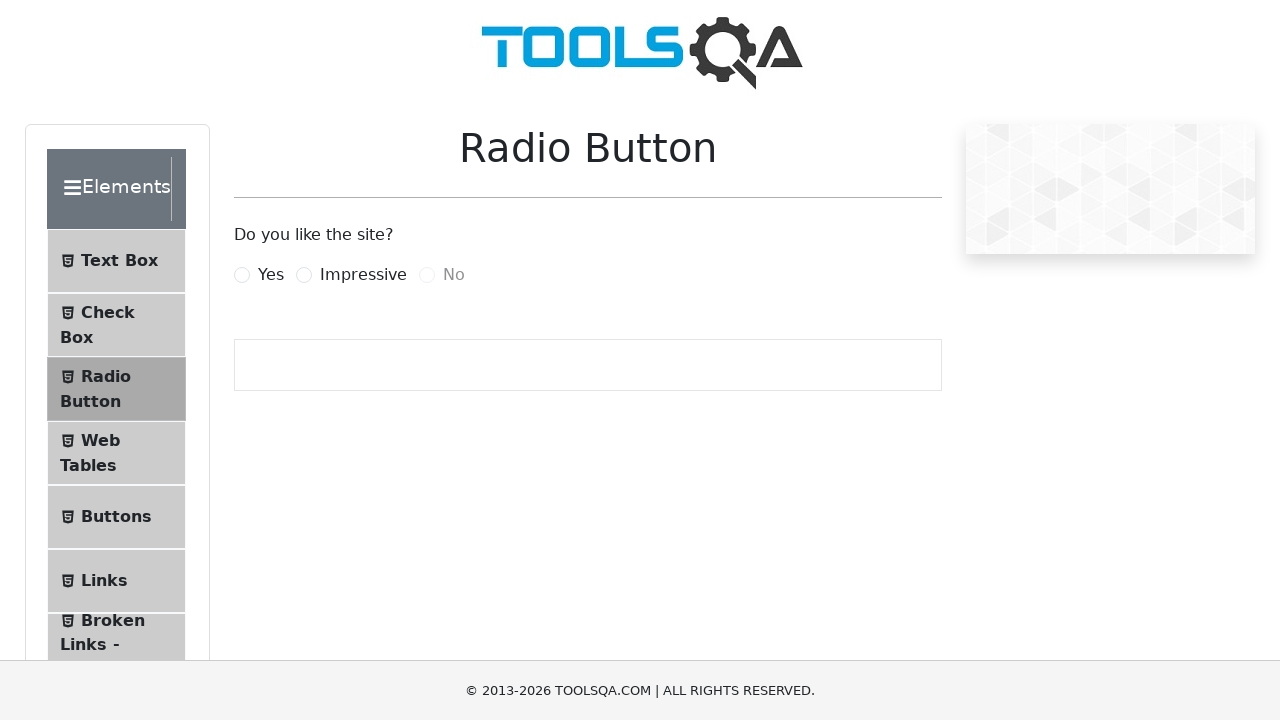

Navigated to DemoQA radio button test page
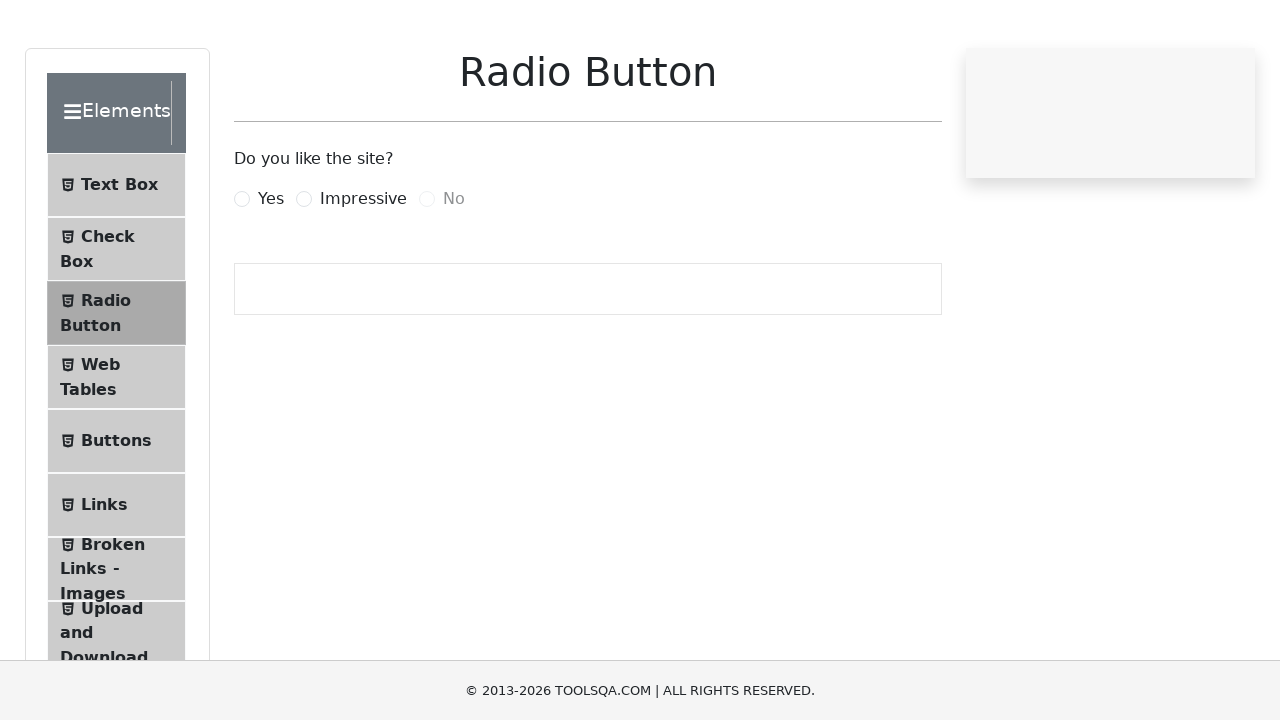

Clicked on the 'Yes' radio button option at (271, 275) on label[for='yesRadio']
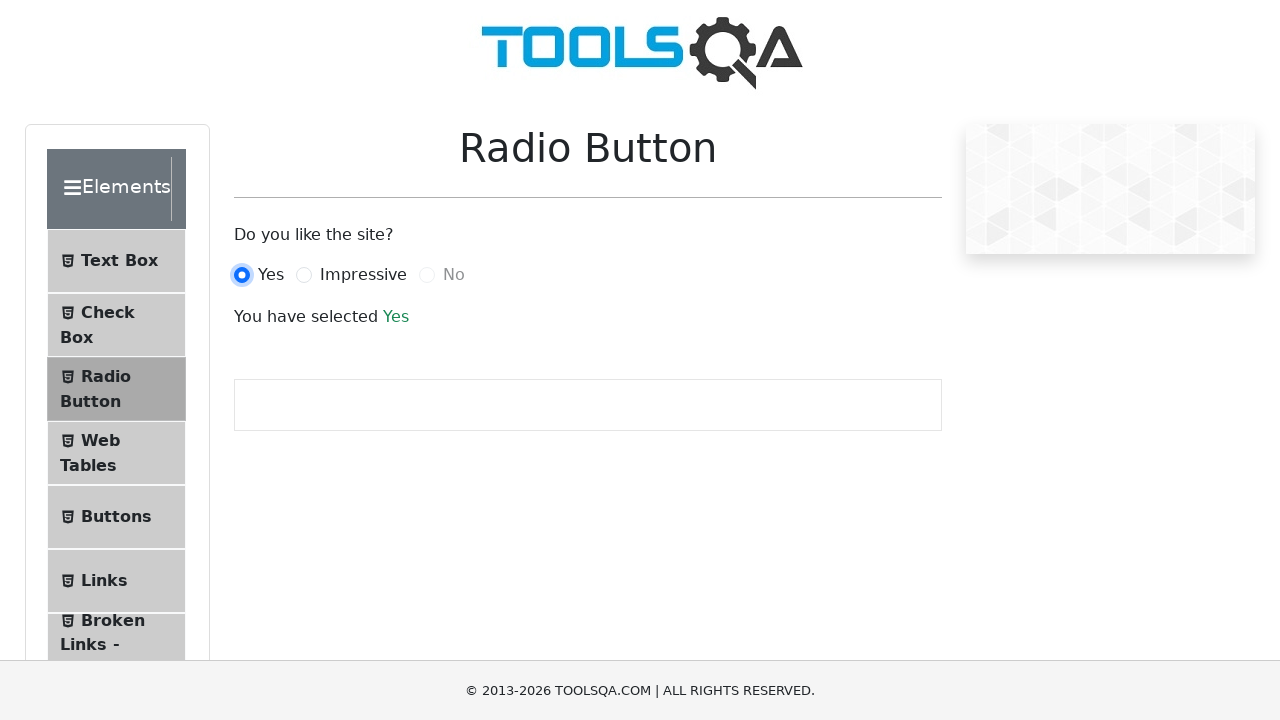

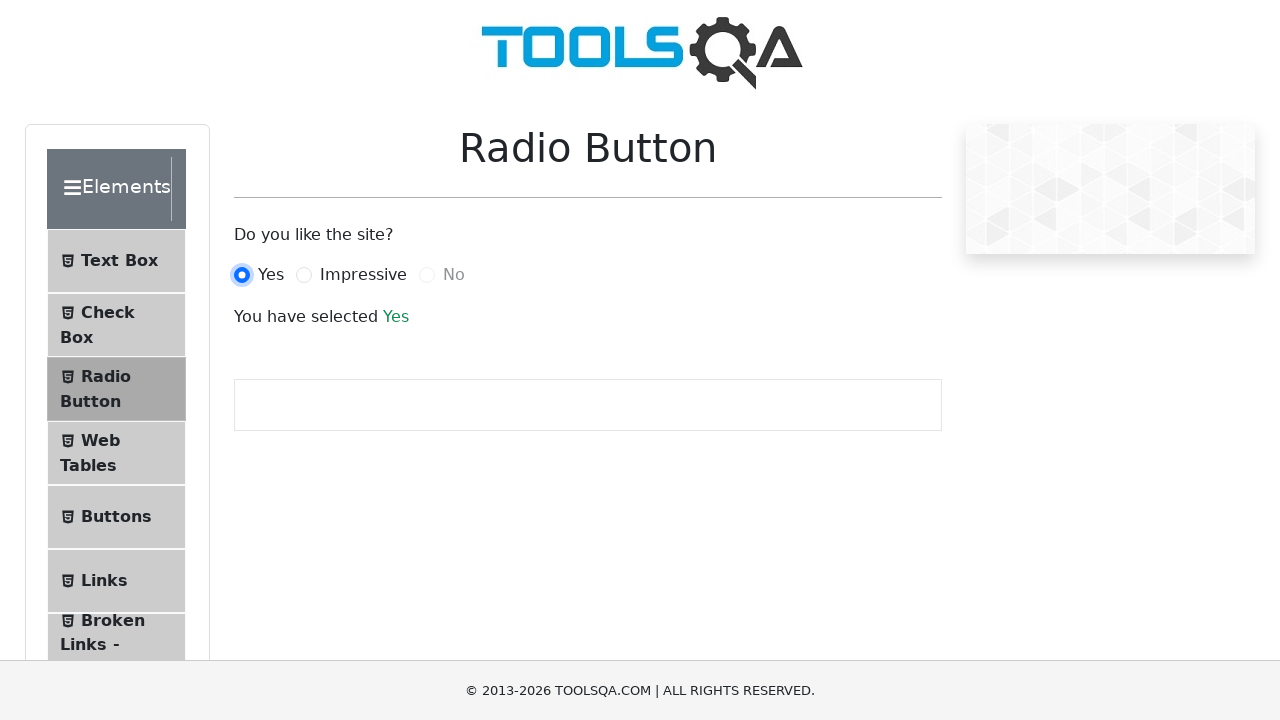